Tests a slow calculator web application by setting a delay value, clicking number buttons (7 + 8), clicking equals, and verifying the result displays 15.

Starting URL: https://bonigarcia.dev/selenium-webdriver-java/slow-calculator.html

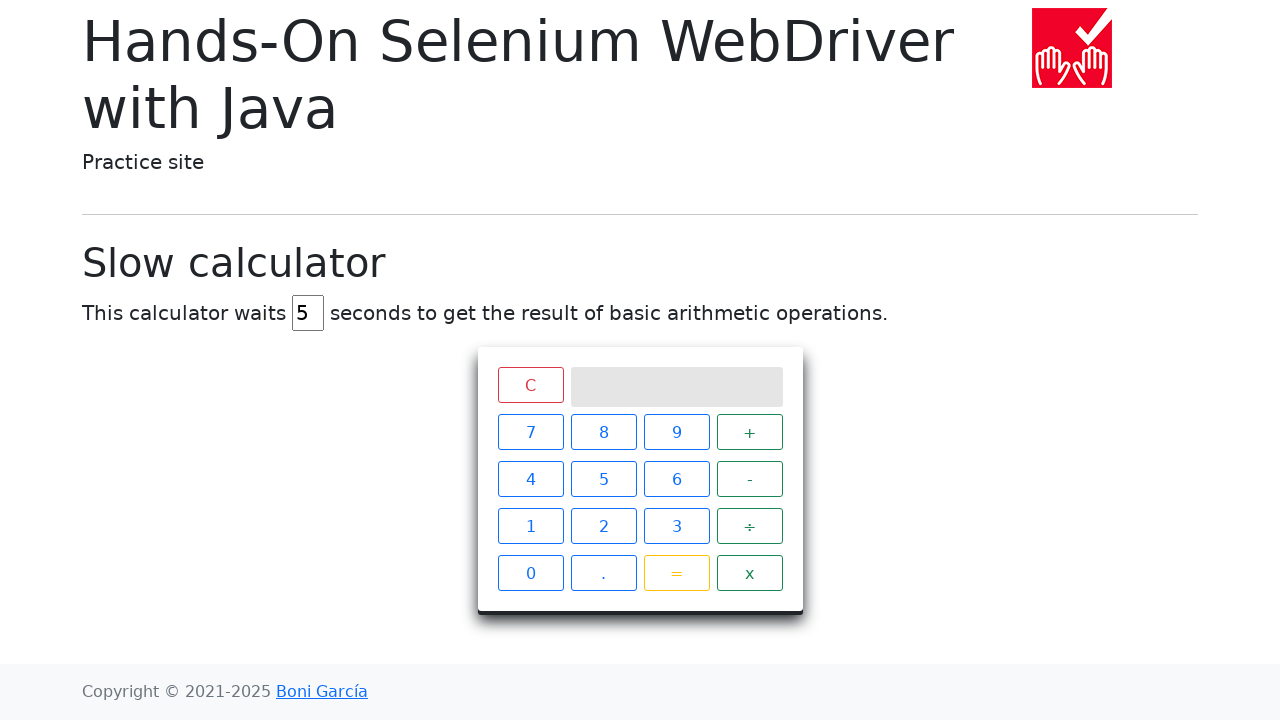

Navigated to inputs practice page
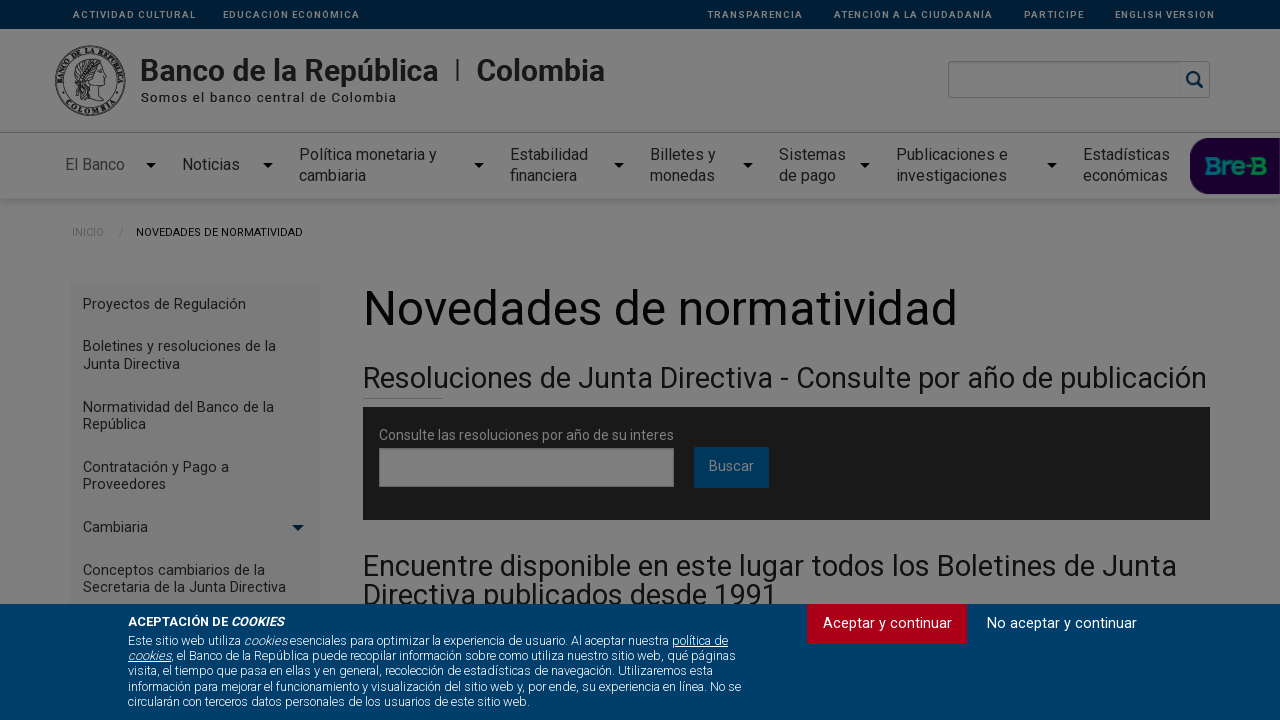

CYDEO link element is present on the inputs page
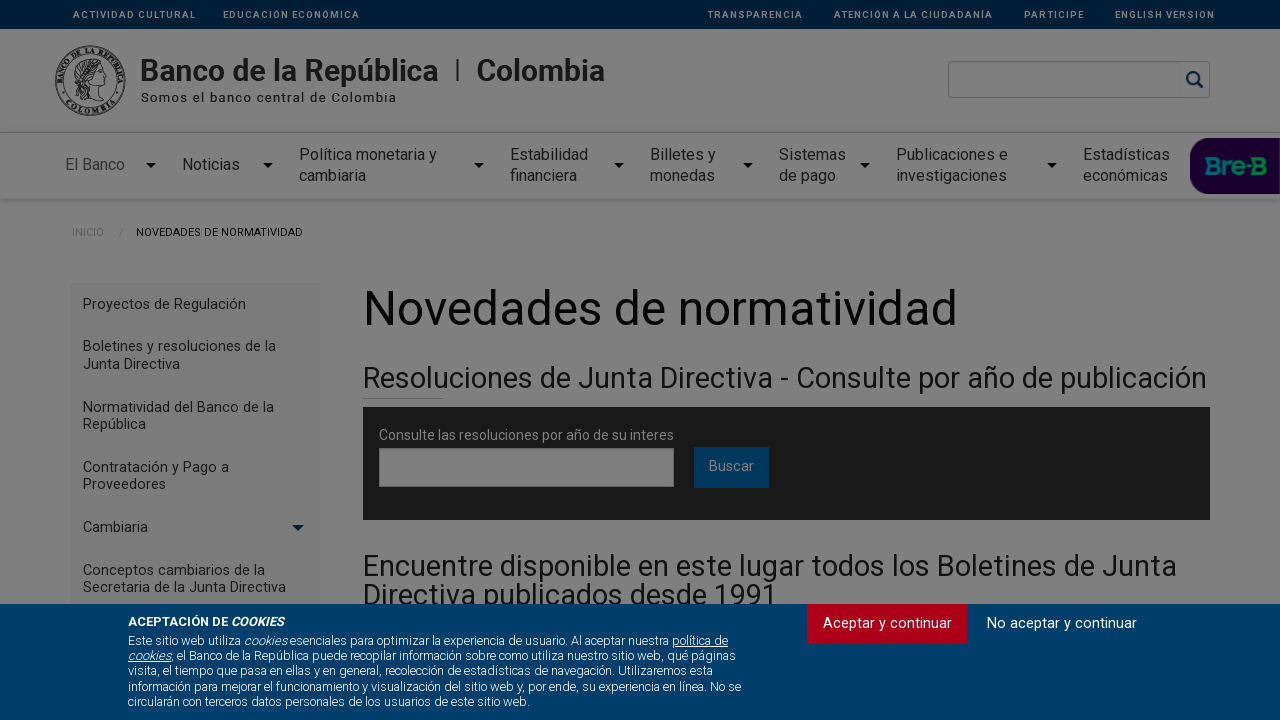

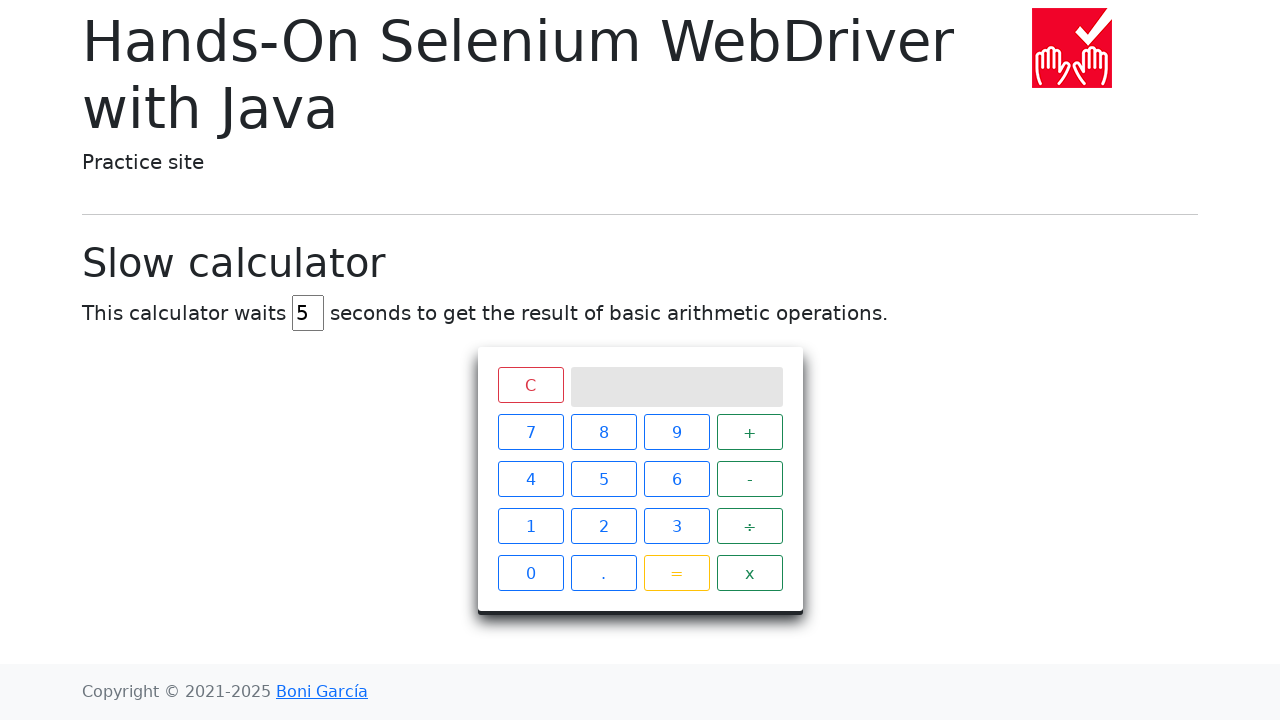